Tests e-commerce product search and cart functionality by searching for products containing "ca", verifying product count, and adding specific items to cart

Starting URL: https://rahulshettyacademy.com/seleniumPractise/#/

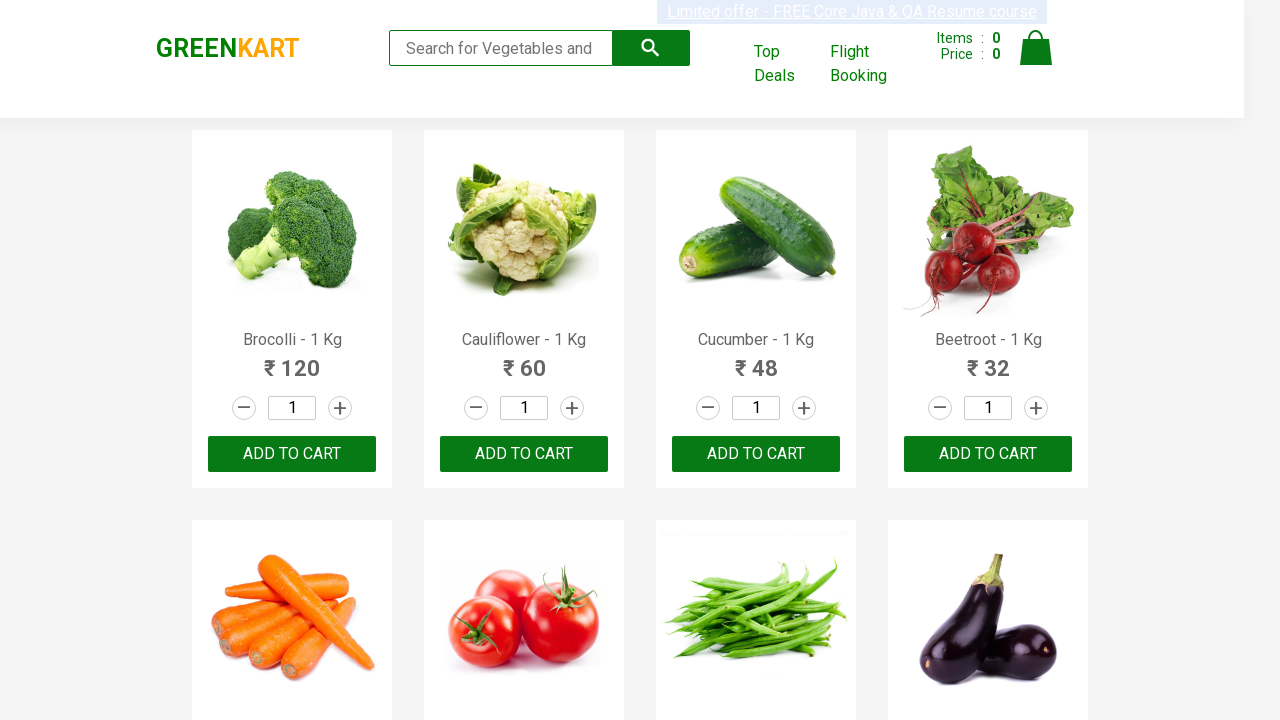

Filled search field with 'ca' to filter products on .search-keyword
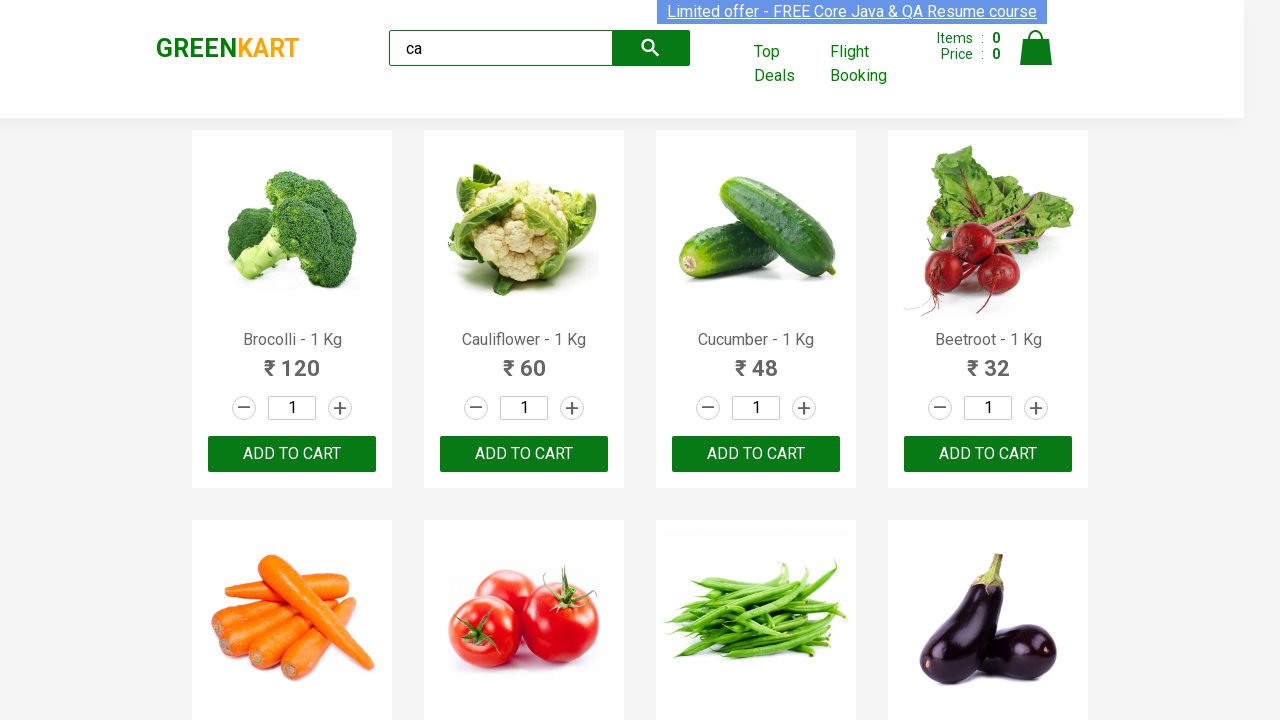

Waited for products to filter (2.1 seconds)
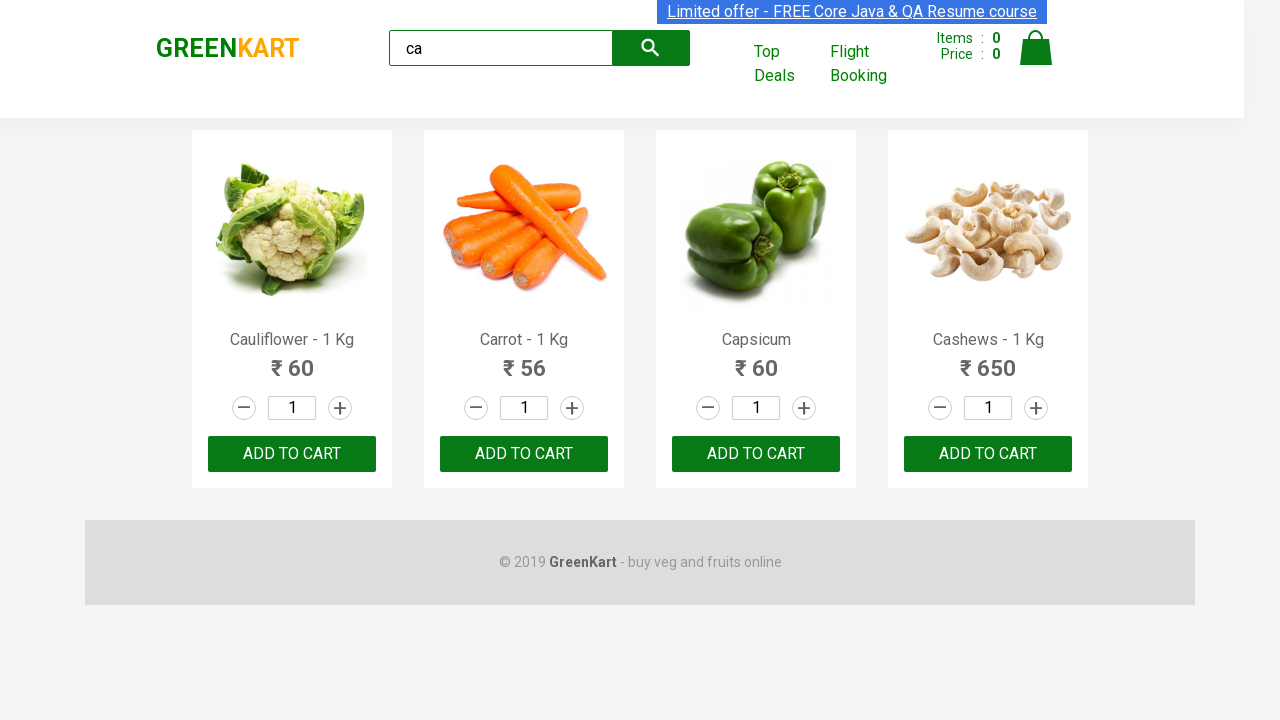

Clicked 'ADD TO CART' button on the third product at (756, 454) on .products .product >> nth=2 >> button:has-text("ADD TO CART")
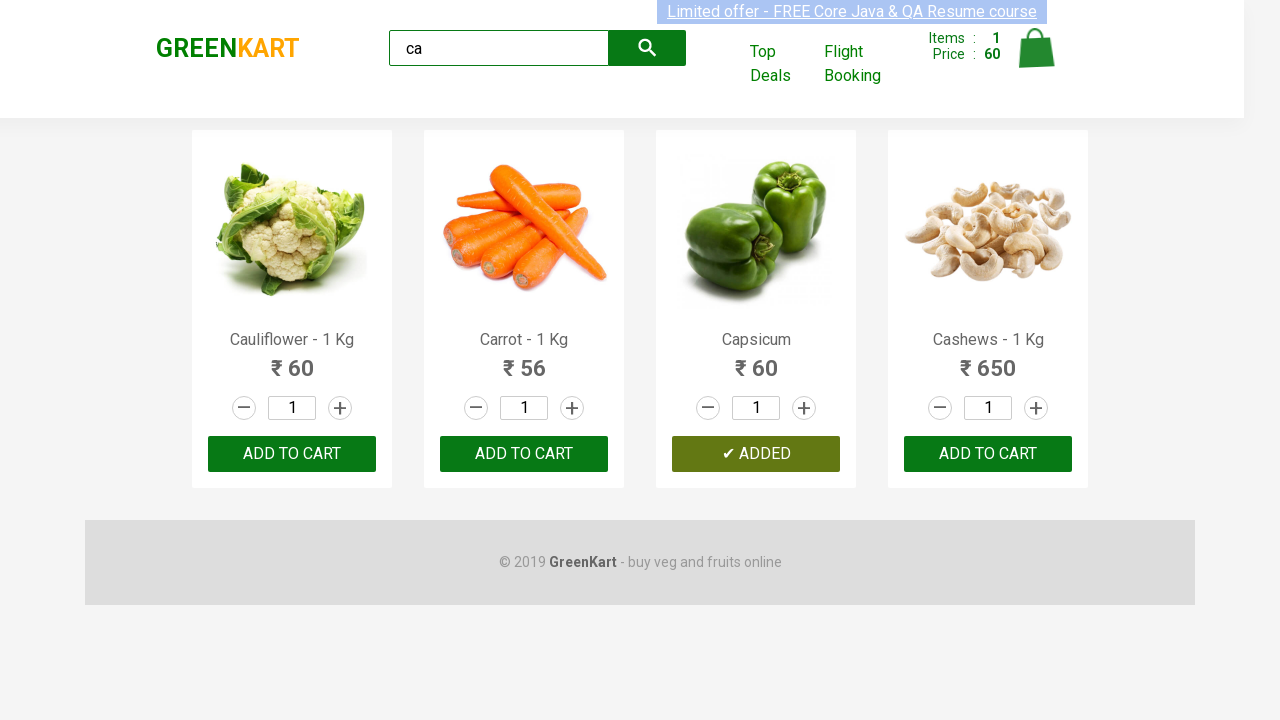

Clicked add to cart button on third child product element at (756, 454) on :nth-child(3) > .product-action > button
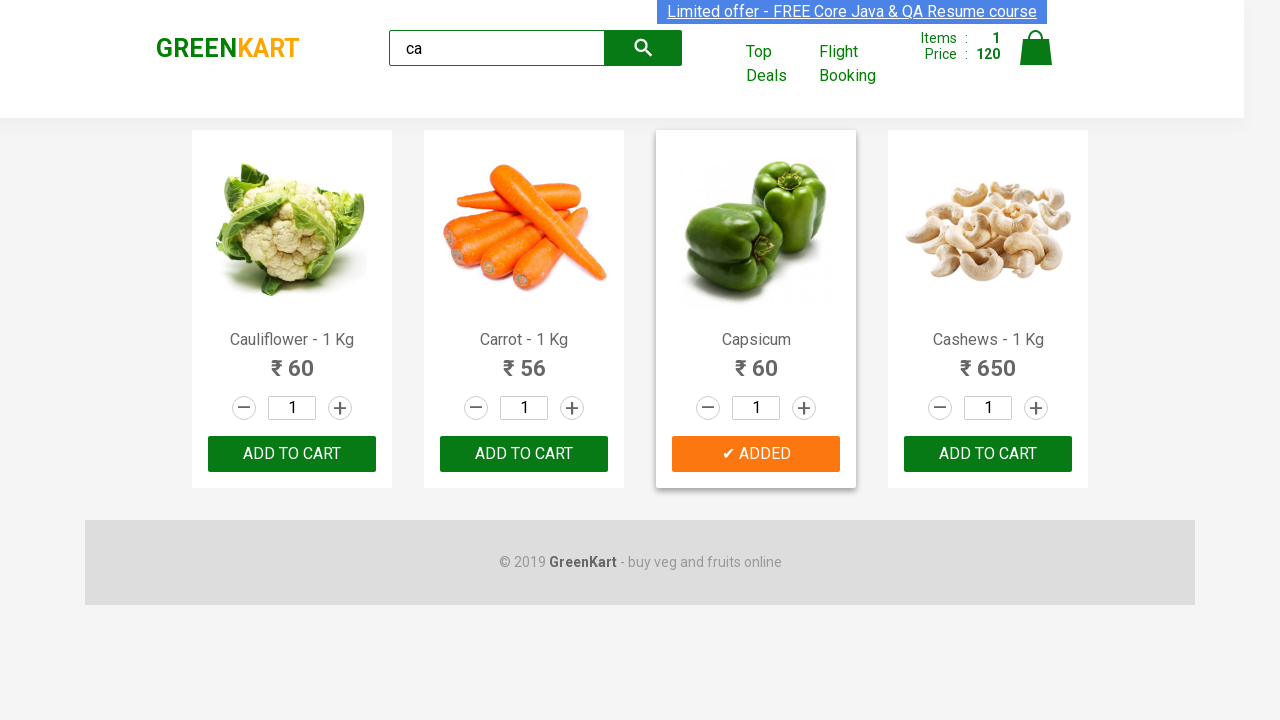

Retrieved all product elements from the page
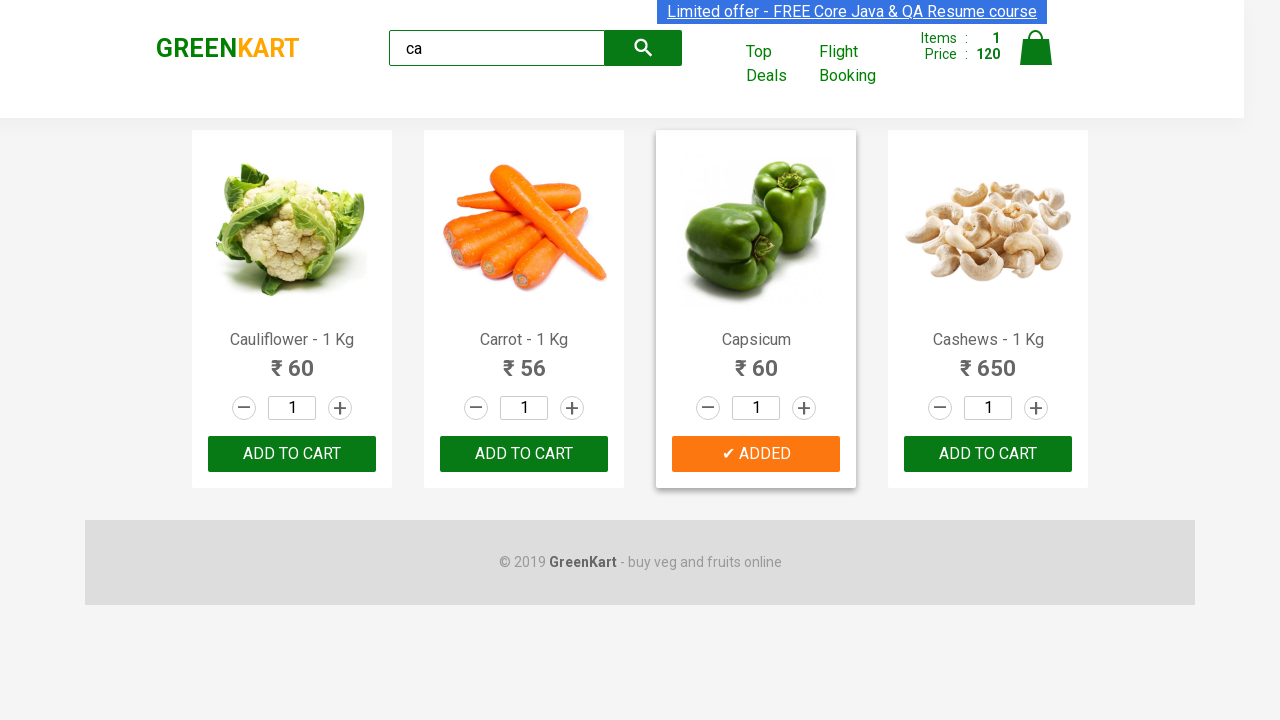

Retrieved product name: 'Cauliflower - 1 Kg'
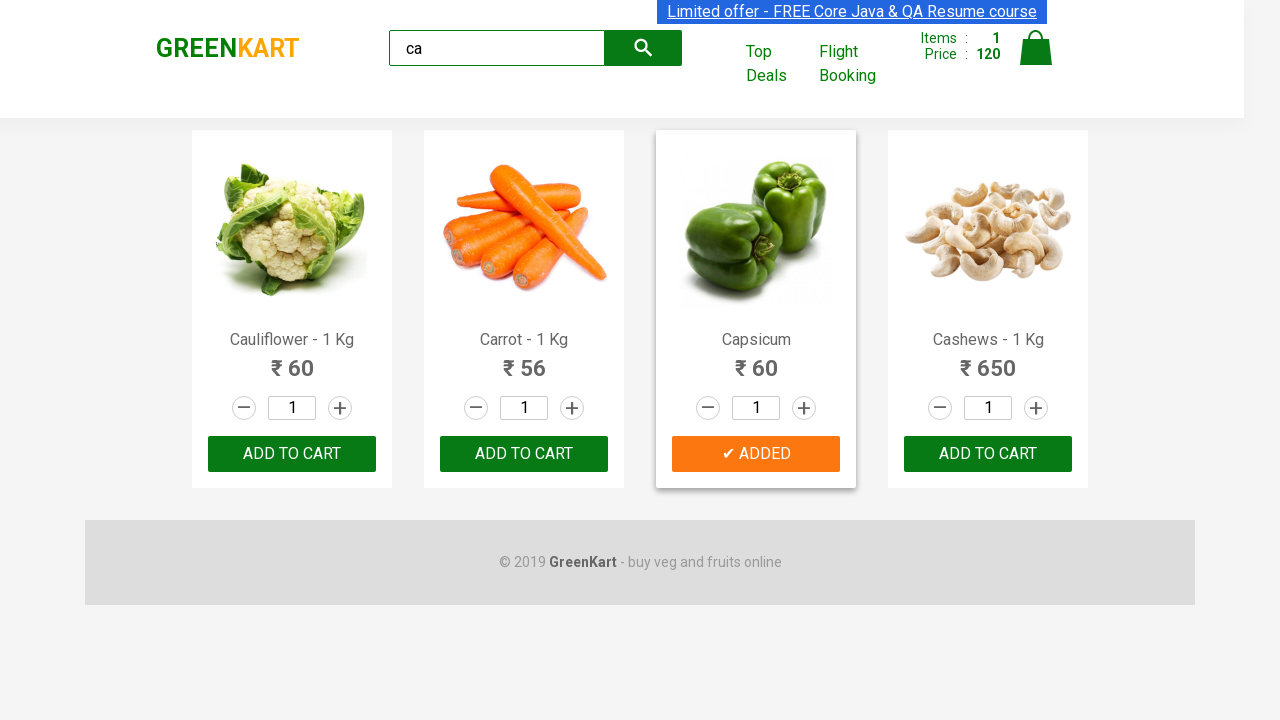

Retrieved product name: 'Carrot - 1 Kg'
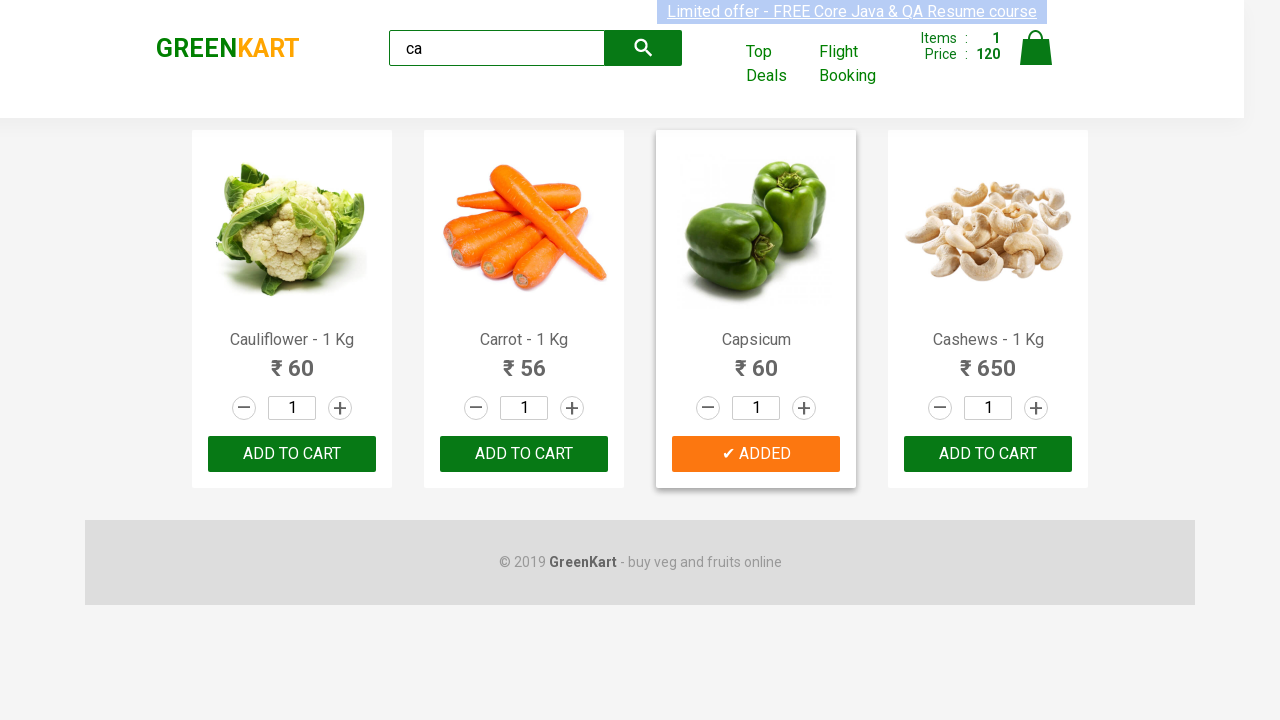

Retrieved product name: 'Capsicum'
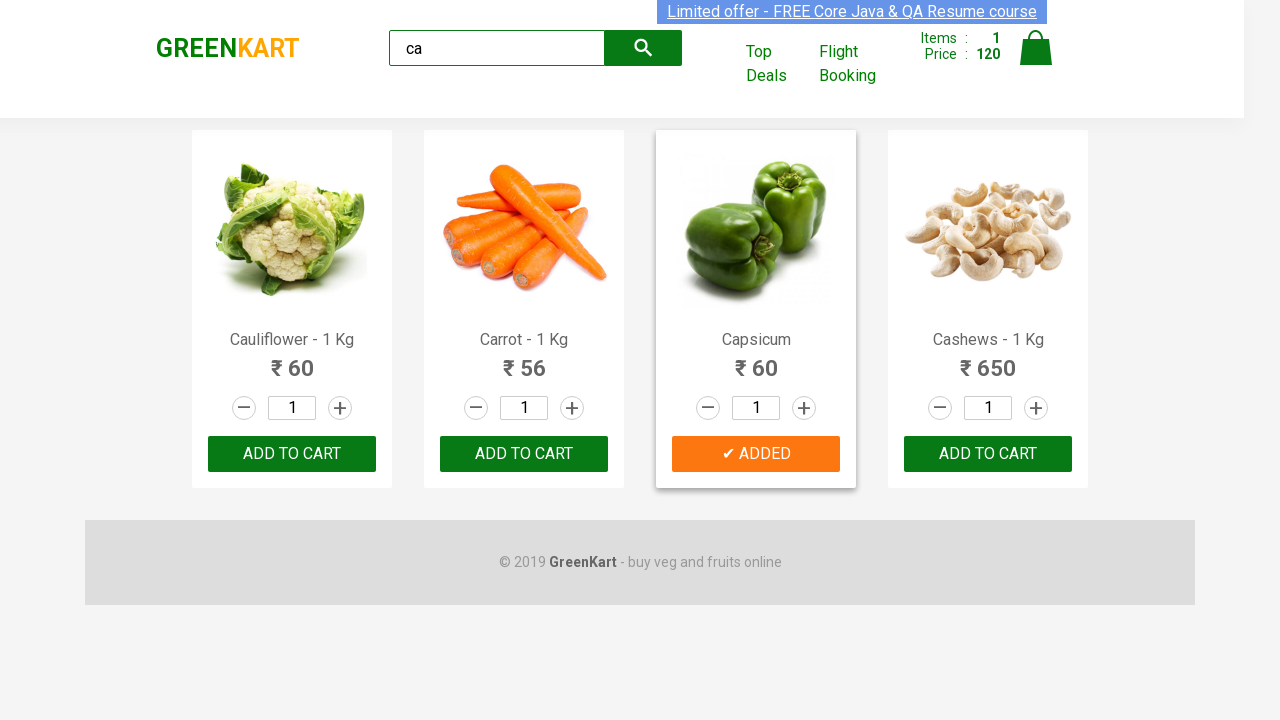

Retrieved product name: 'Cashews - 1 Kg'
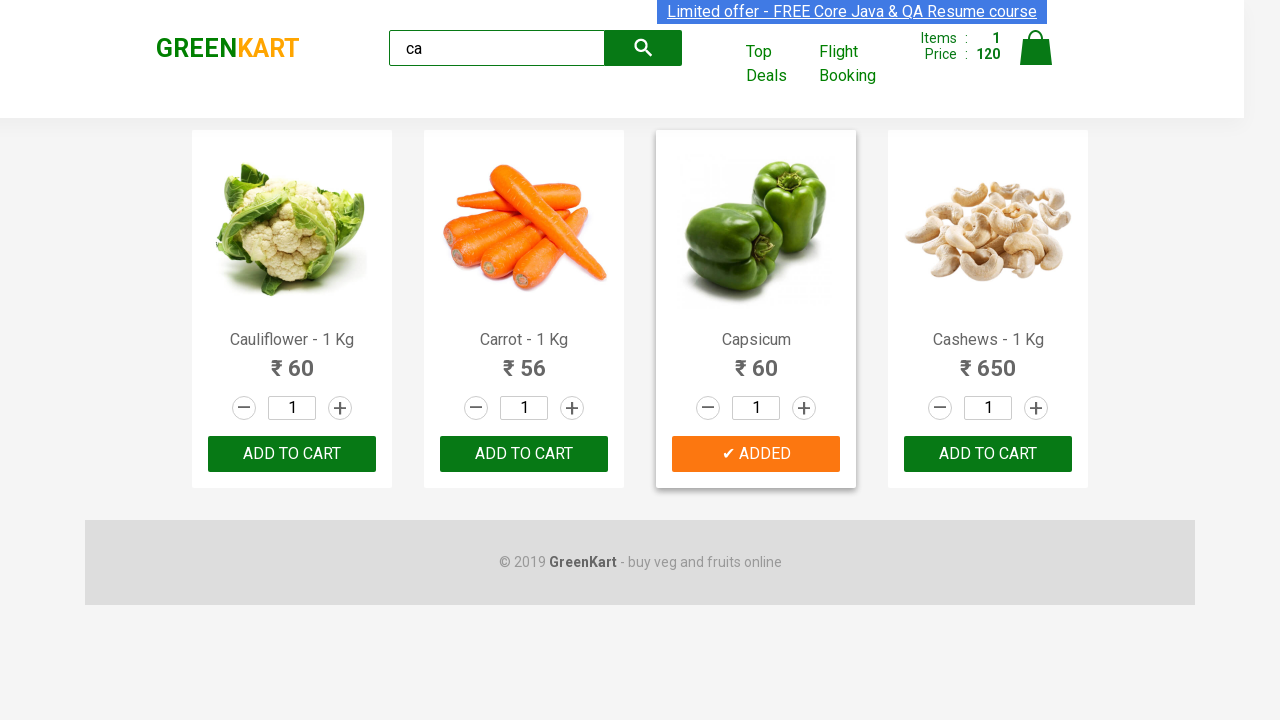

Found Cashews product and clicked add to cart button at (988, 454) on .products .product >> nth=3 >> button
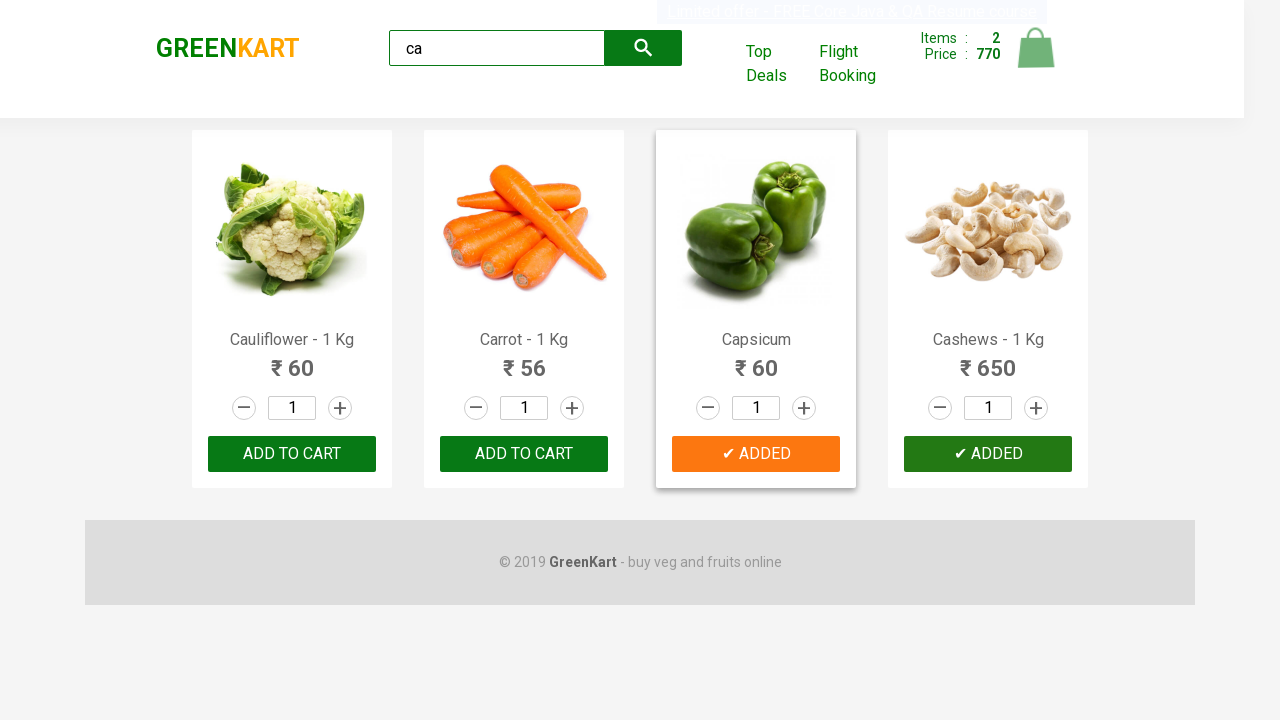

Verified brand text is 'GREENKART'
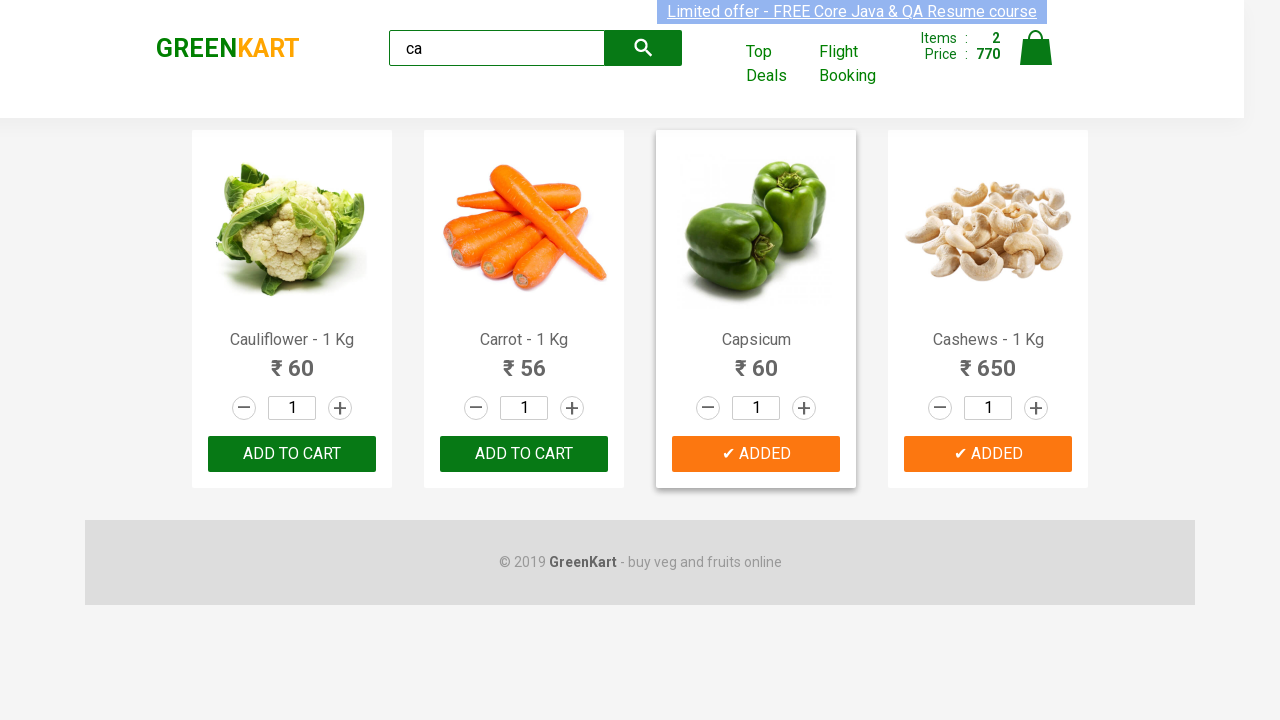

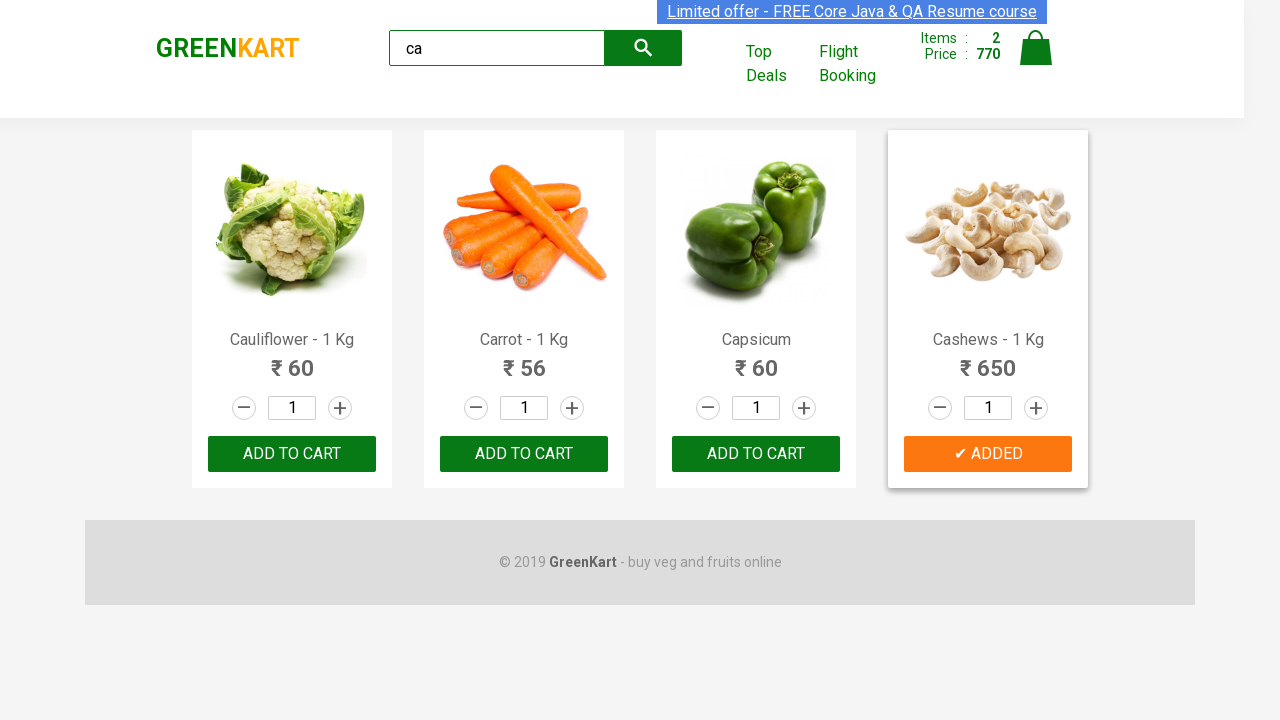